Tests hiding and showing elements by clicking a hide button and verifying the textbox visibility changes from visible to hidden.

Starting URL: https://rahulshettyacademy.com/AutomationPractice/

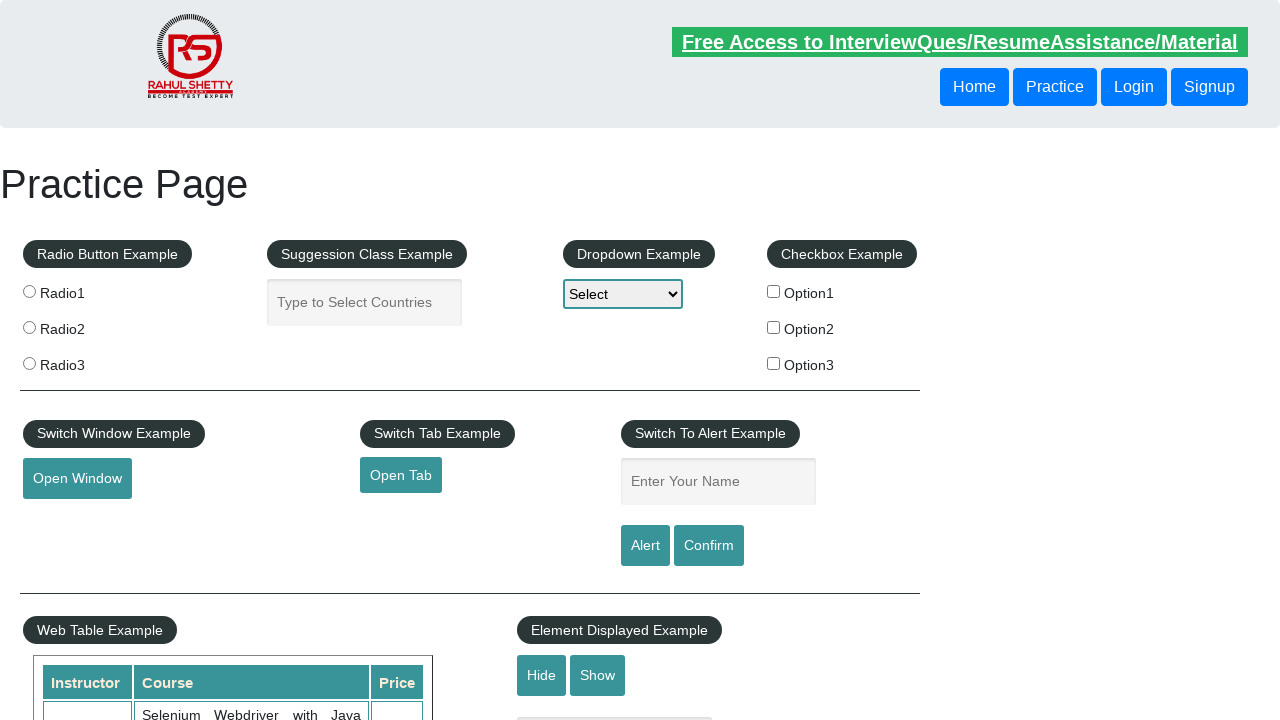

Verified textbox with 'Hide/Show Example' placeholder is initially visible
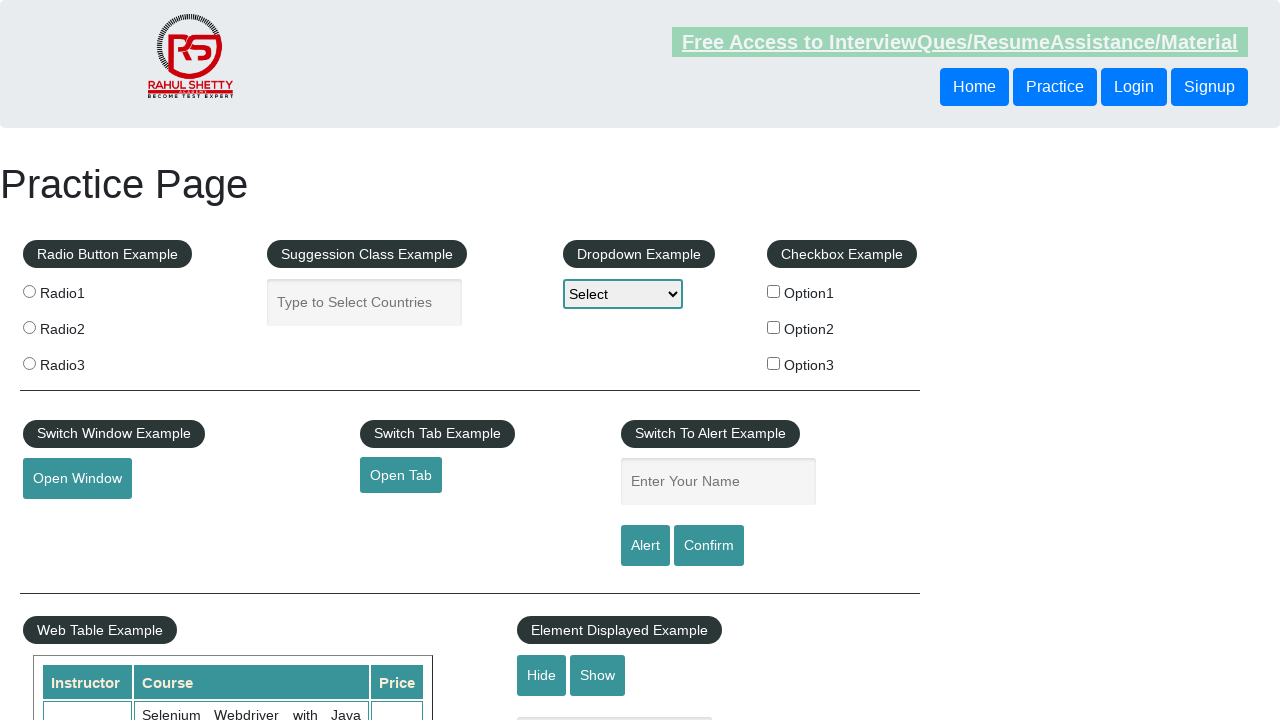

Clicked the hide button to hide the textbox at (542, 675) on #hide-textbox
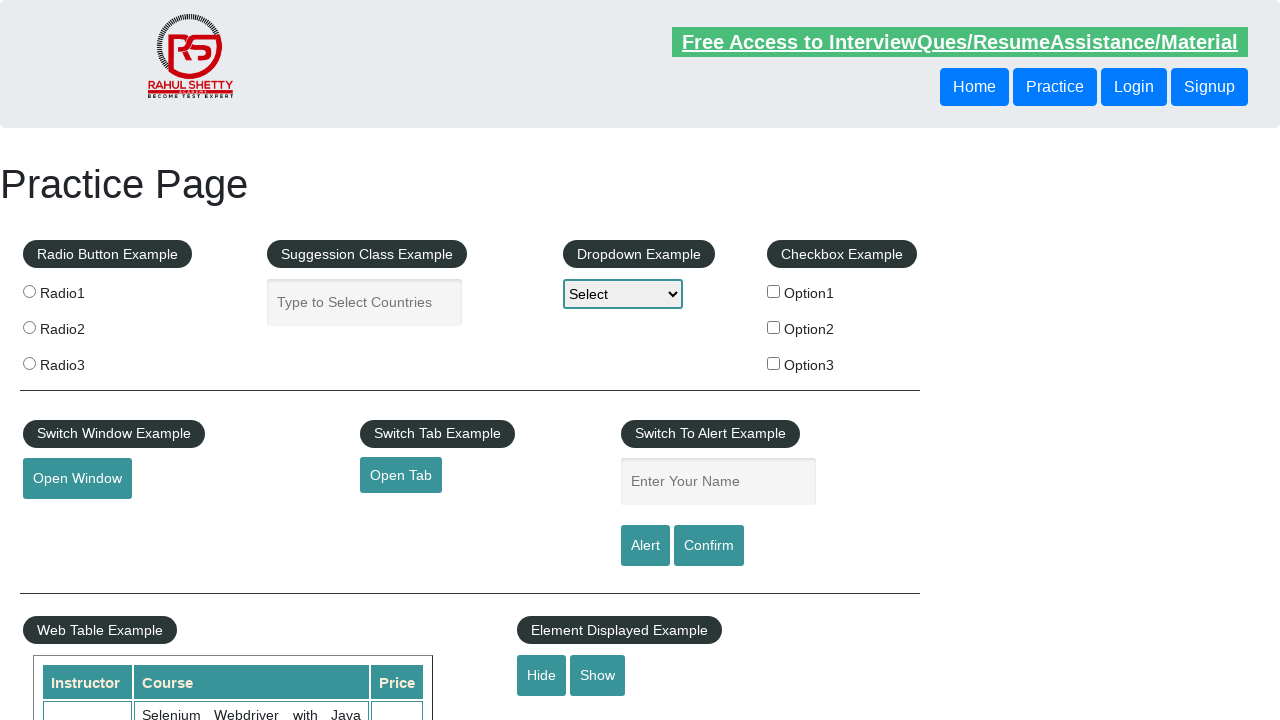

Verified textbox with 'Hide/Show Example' placeholder is now hidden
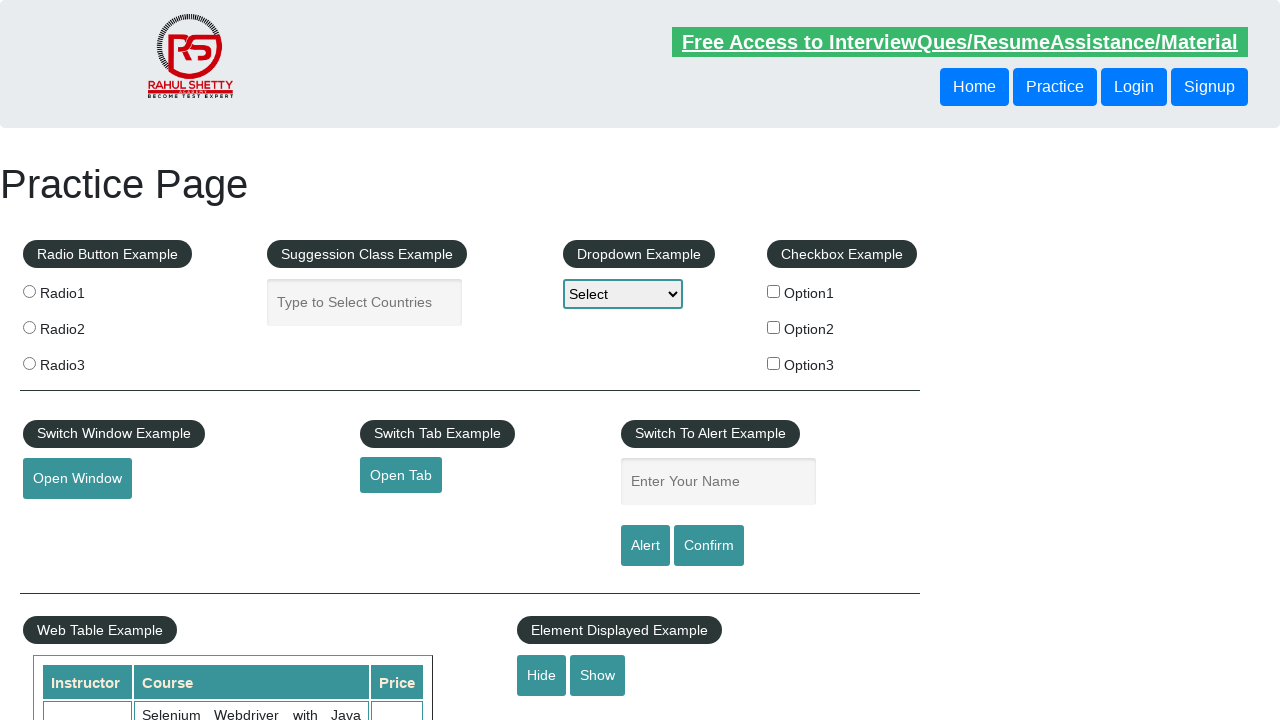

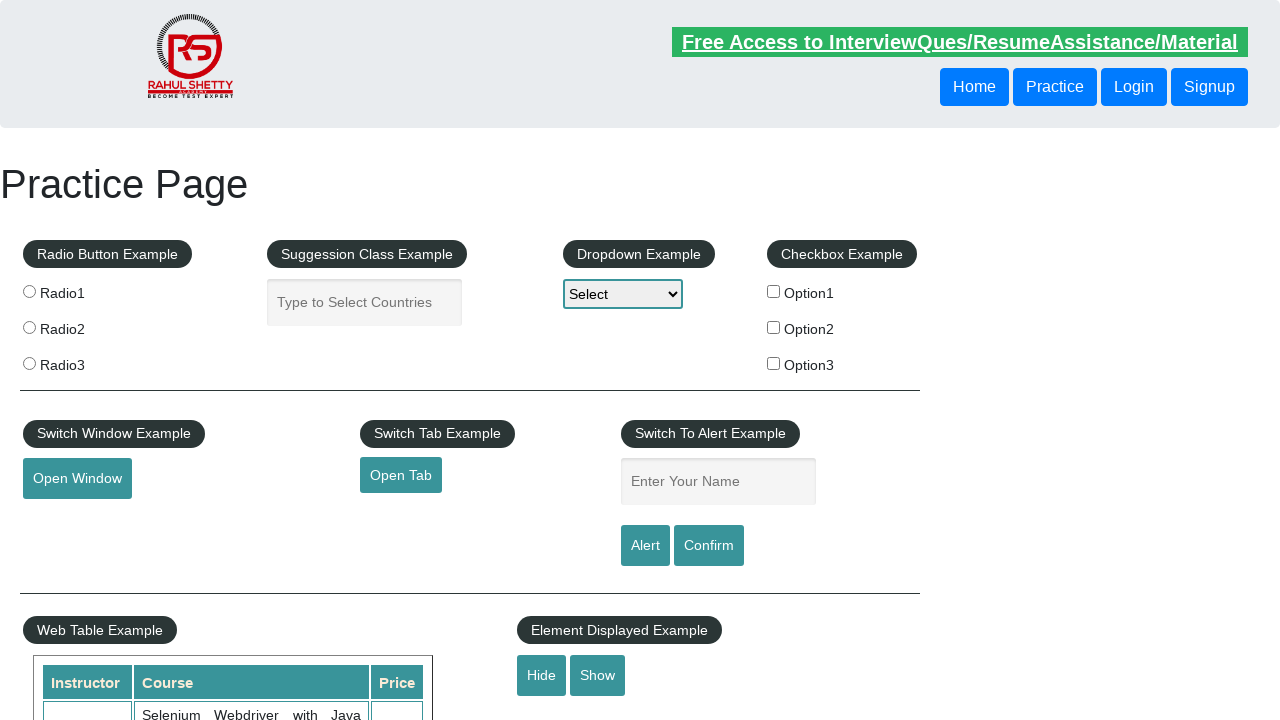